Tests the search functionality on Python.org by entering "Python" in the search field and submitting the search form

Starting URL: https://www.python.org/

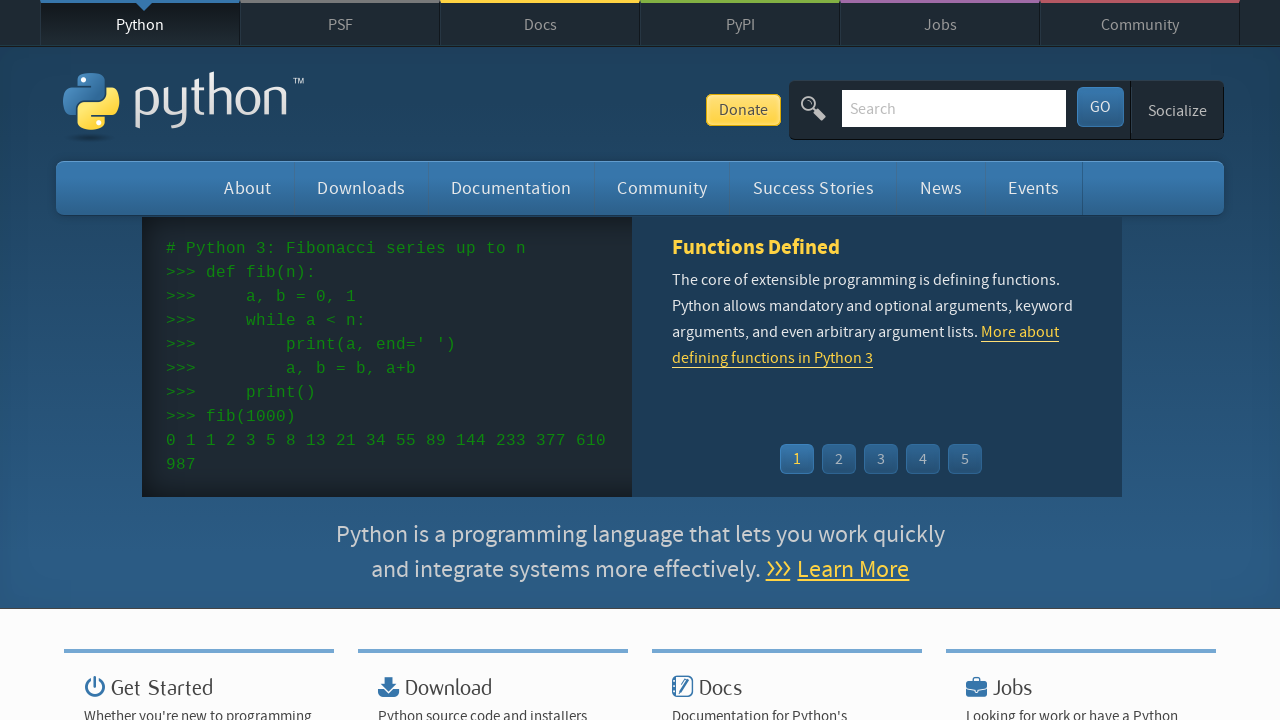

Filled search field with 'Python' on #id-search-field
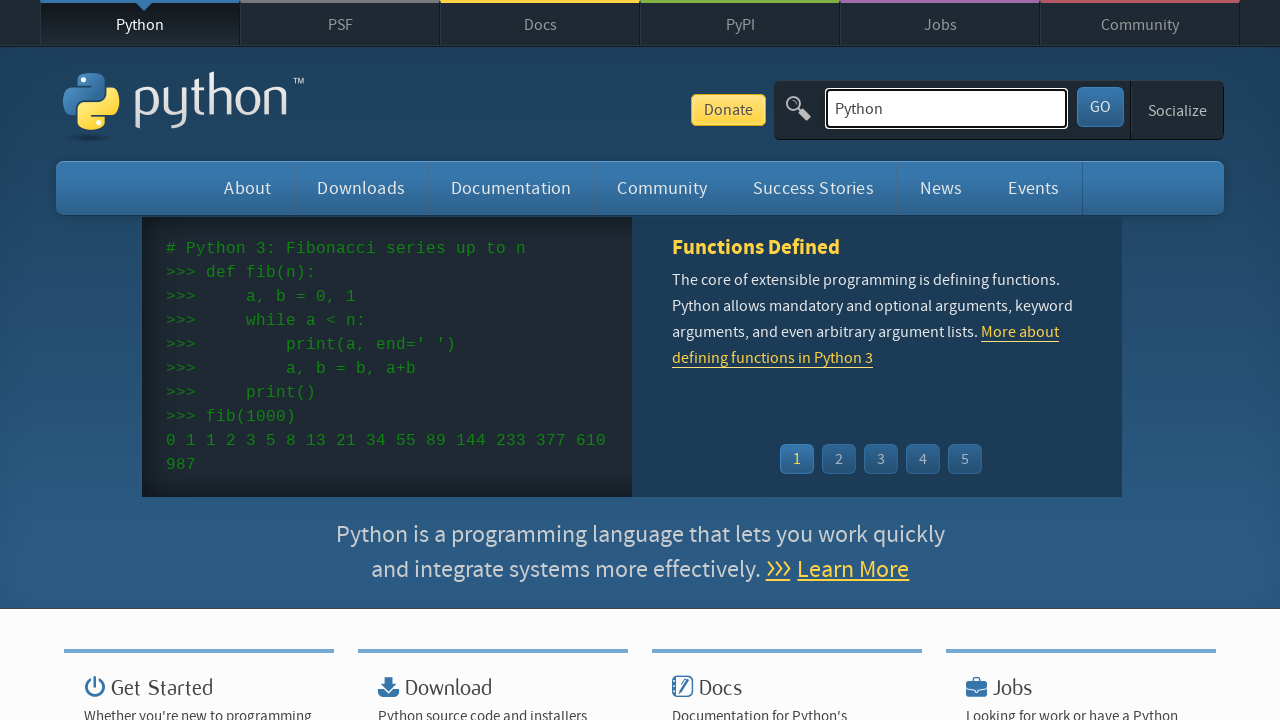

Clicked submit button to search for Python at (1100, 107) on #submit
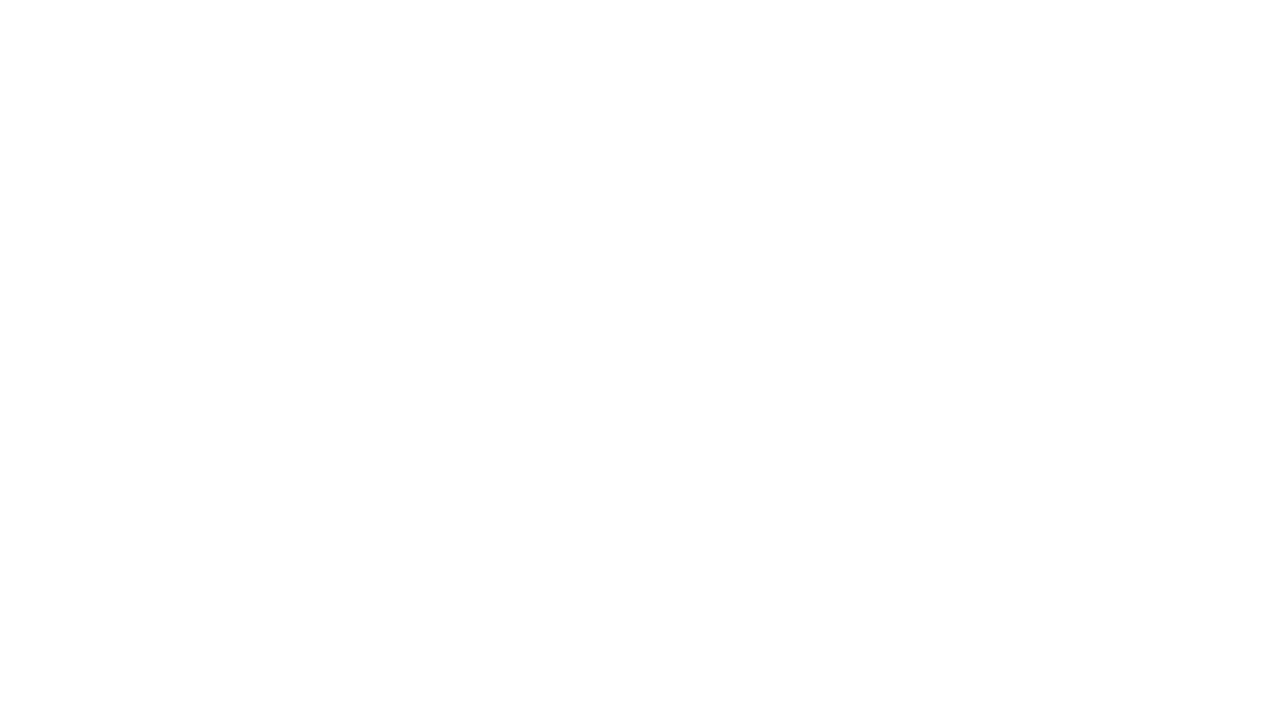

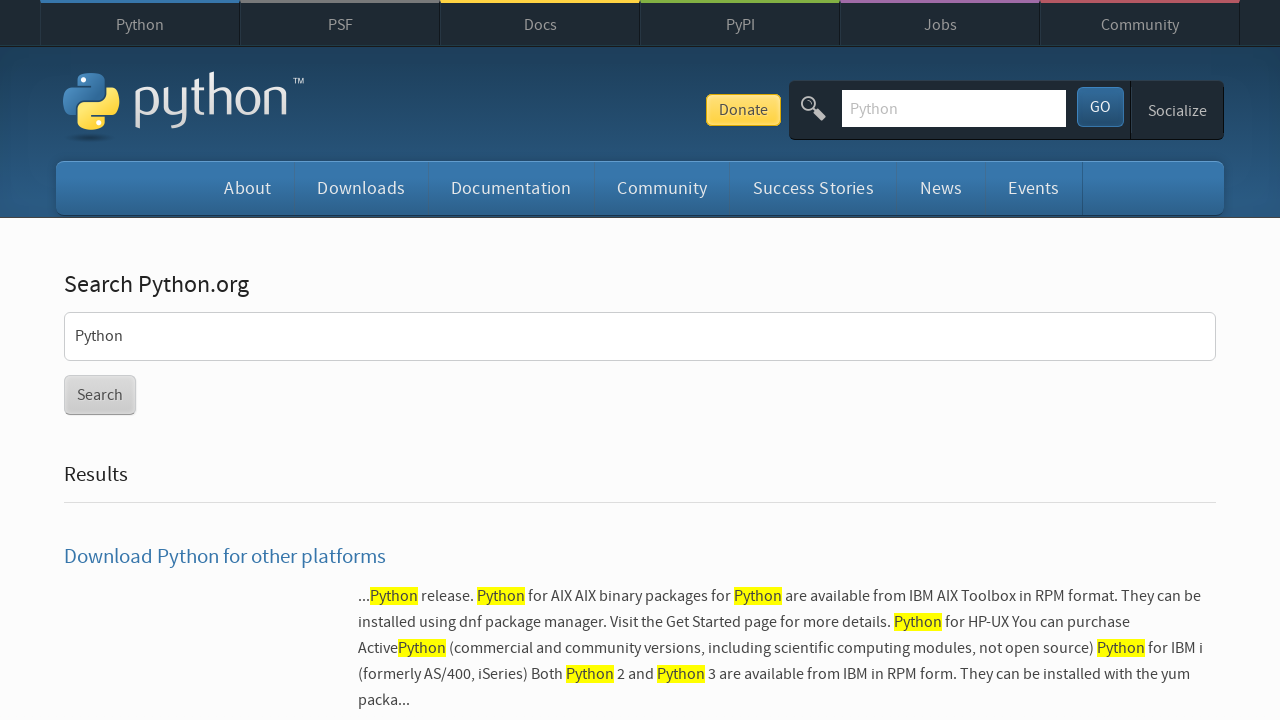